Tests navigation to the Community page, opens the search dialog using keyboard shortcut, searches for a query, and submits the search

Starting URL: https://playwright.dev/

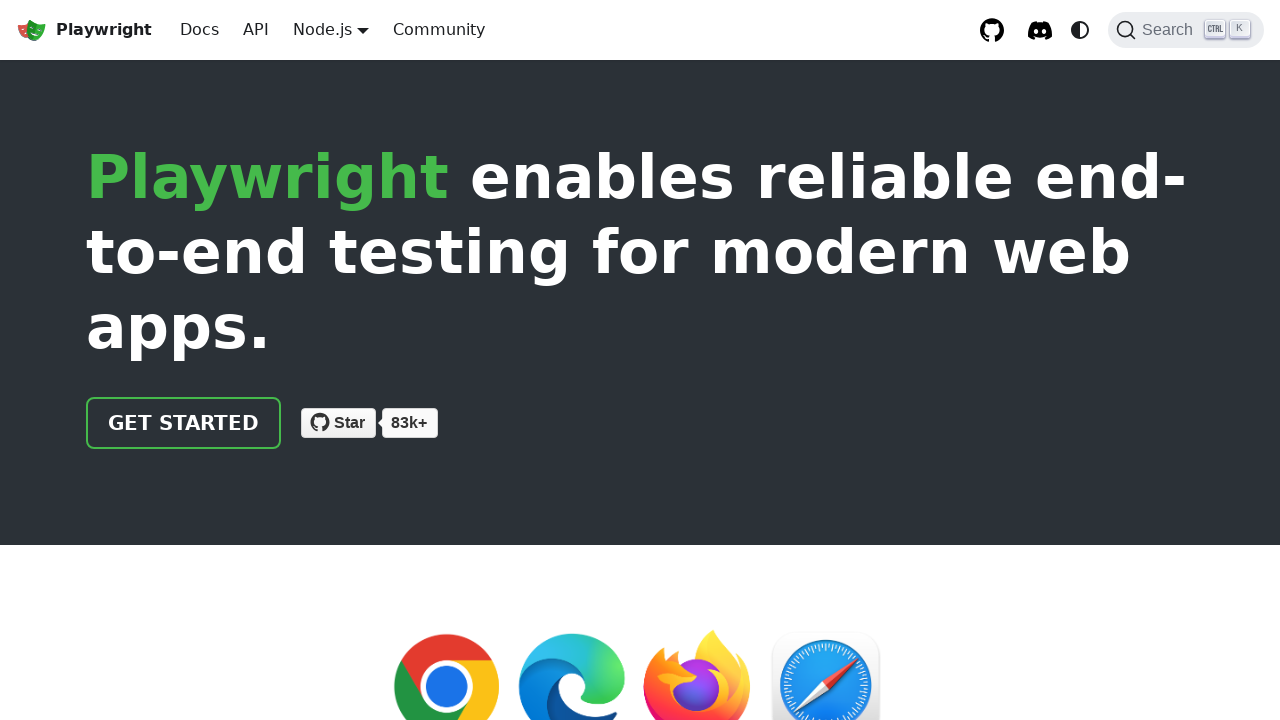

Clicked on the Community link at (439, 30) on text=Community
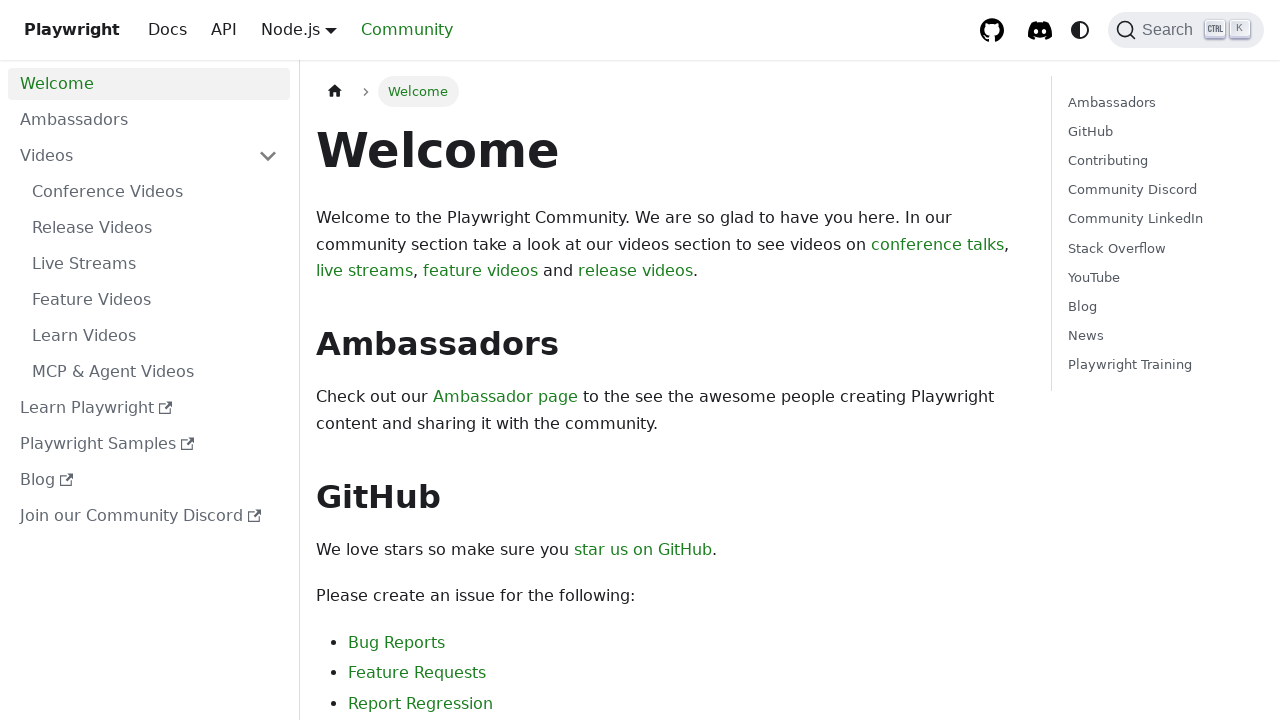

Community page loaded (domcontentloaded state)
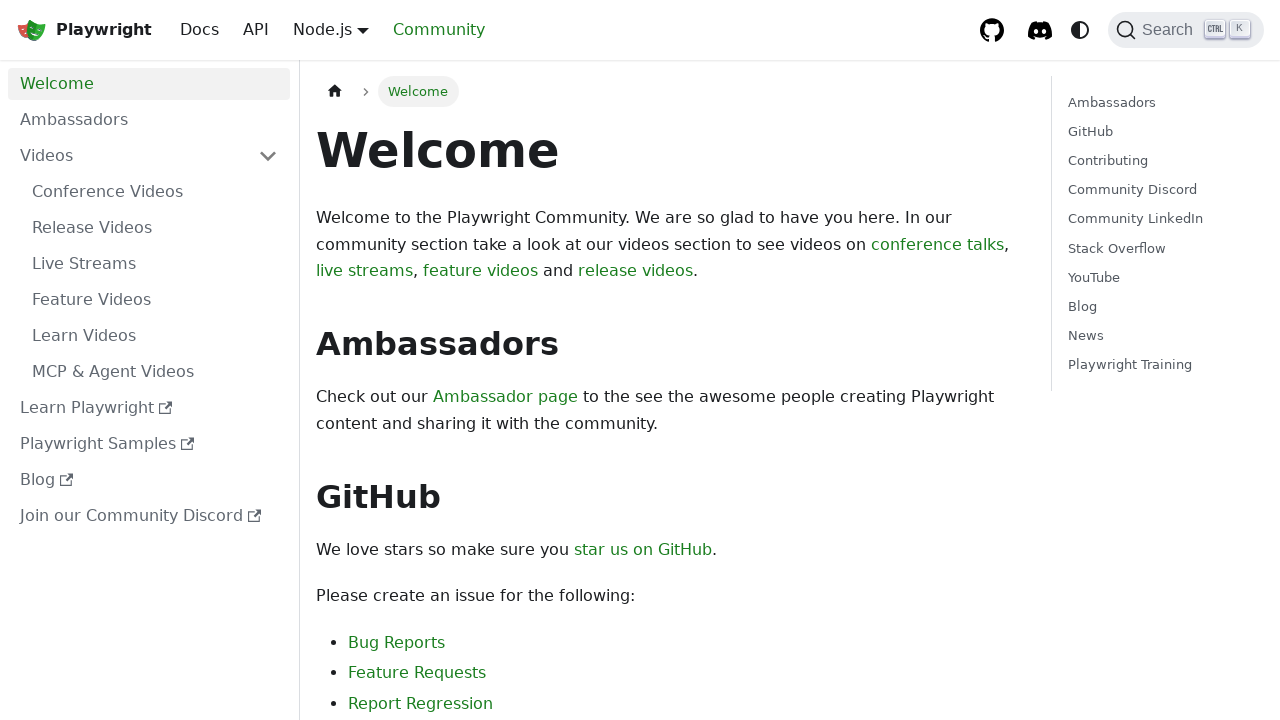

Opened search dialog using Ctrl+K keyboard shortcut
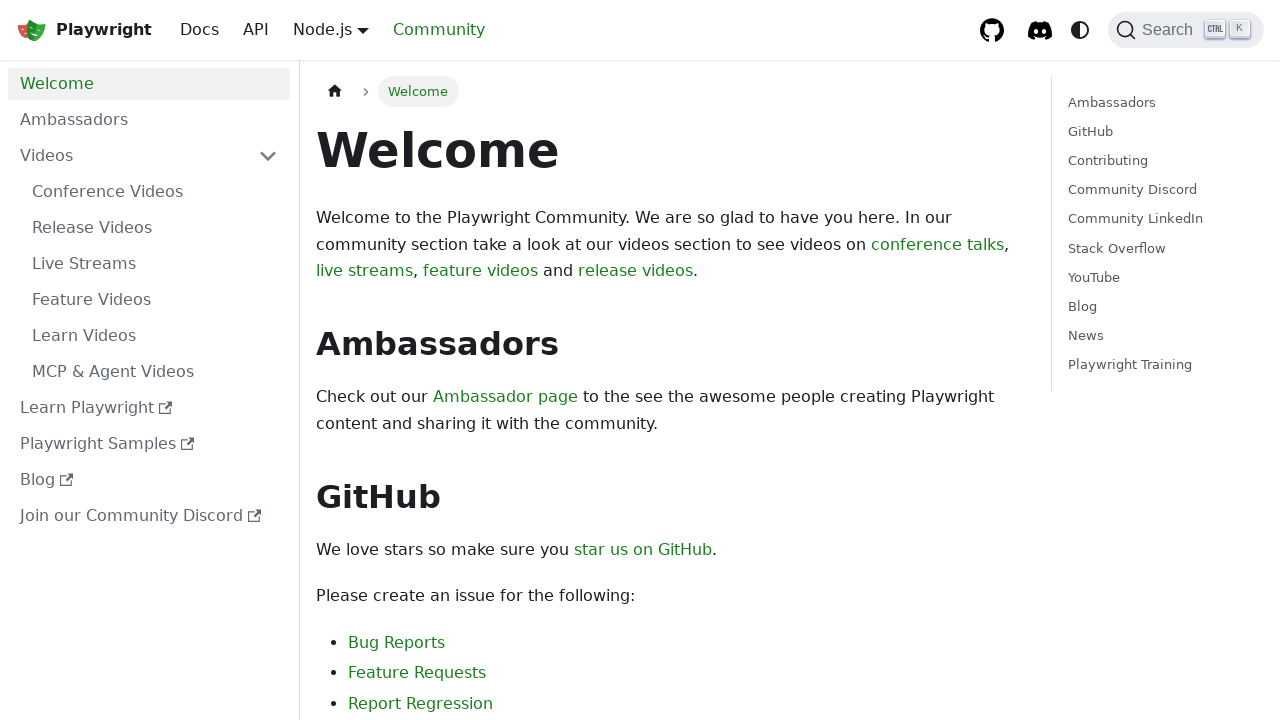

Filled search input with 'How to use Playwright!' on input[type='search']
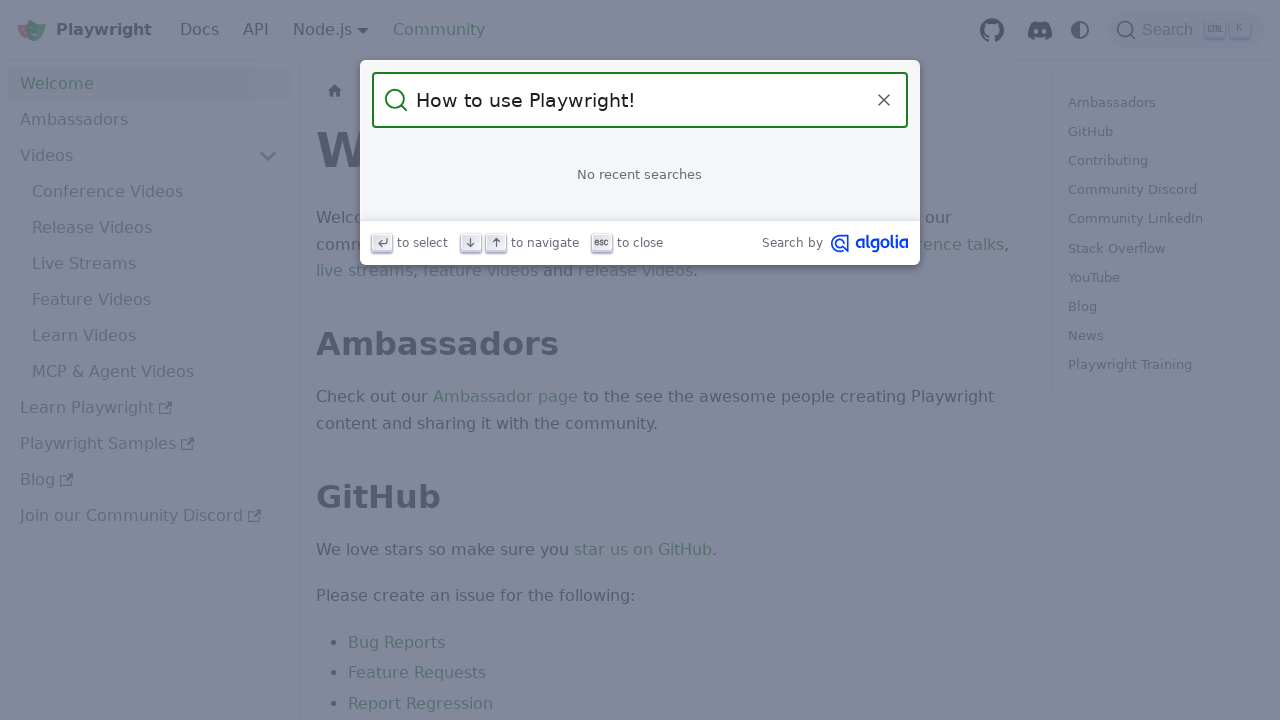

Submitted search query by pressing Enter
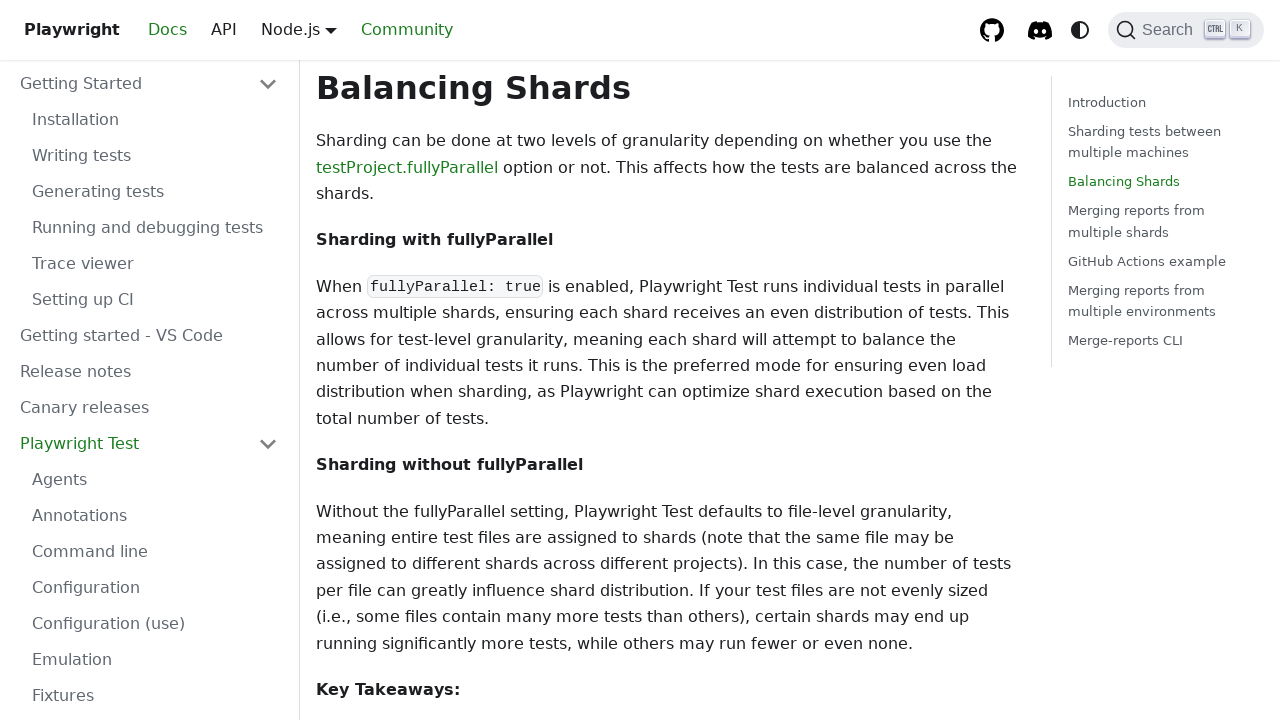

Search results displayed (search input hidden)
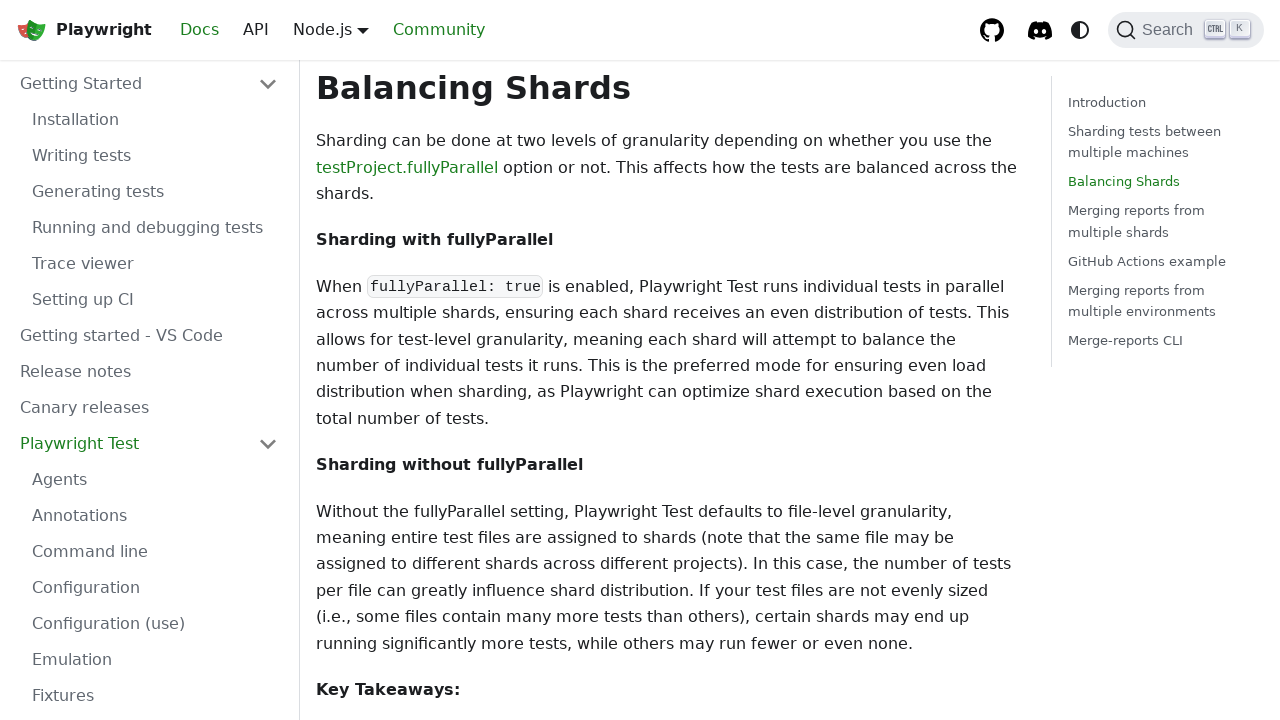

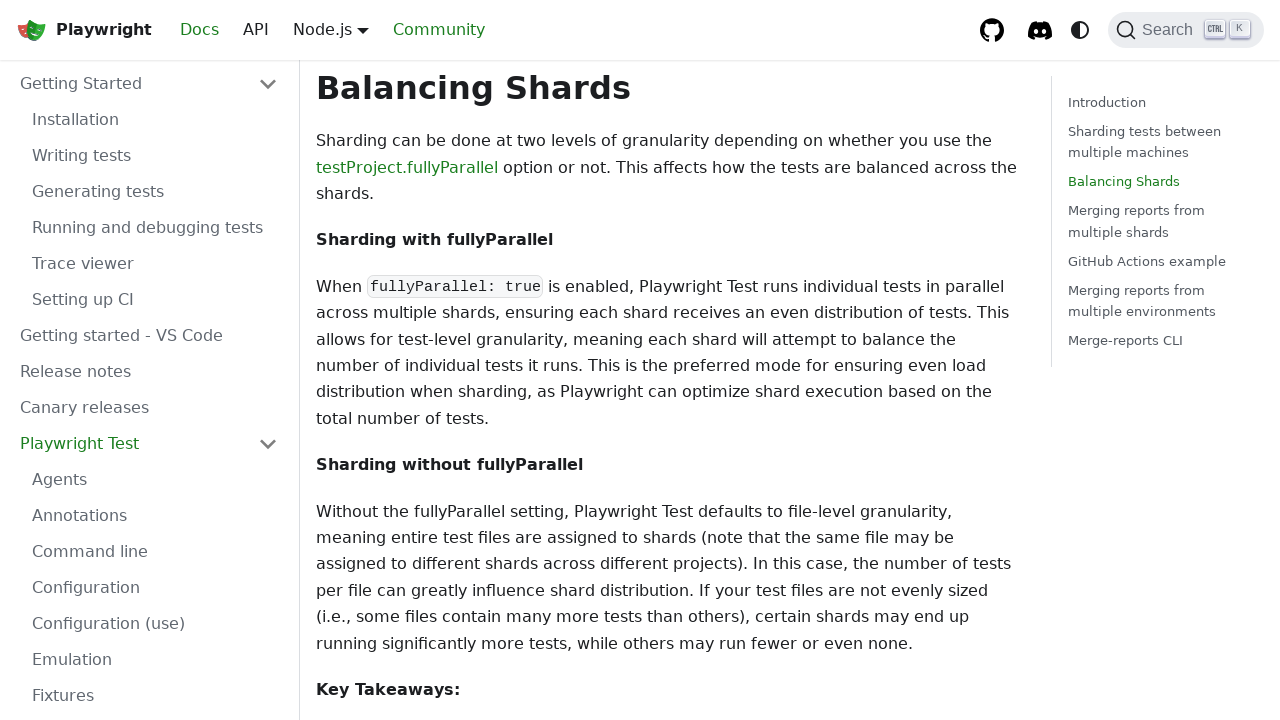